Tests radio button functionality by navigating to a practice page, selecting a radio button option, and verifying it is checked.

Starting URL: https://practice.expandtesting.com/radio-buttons

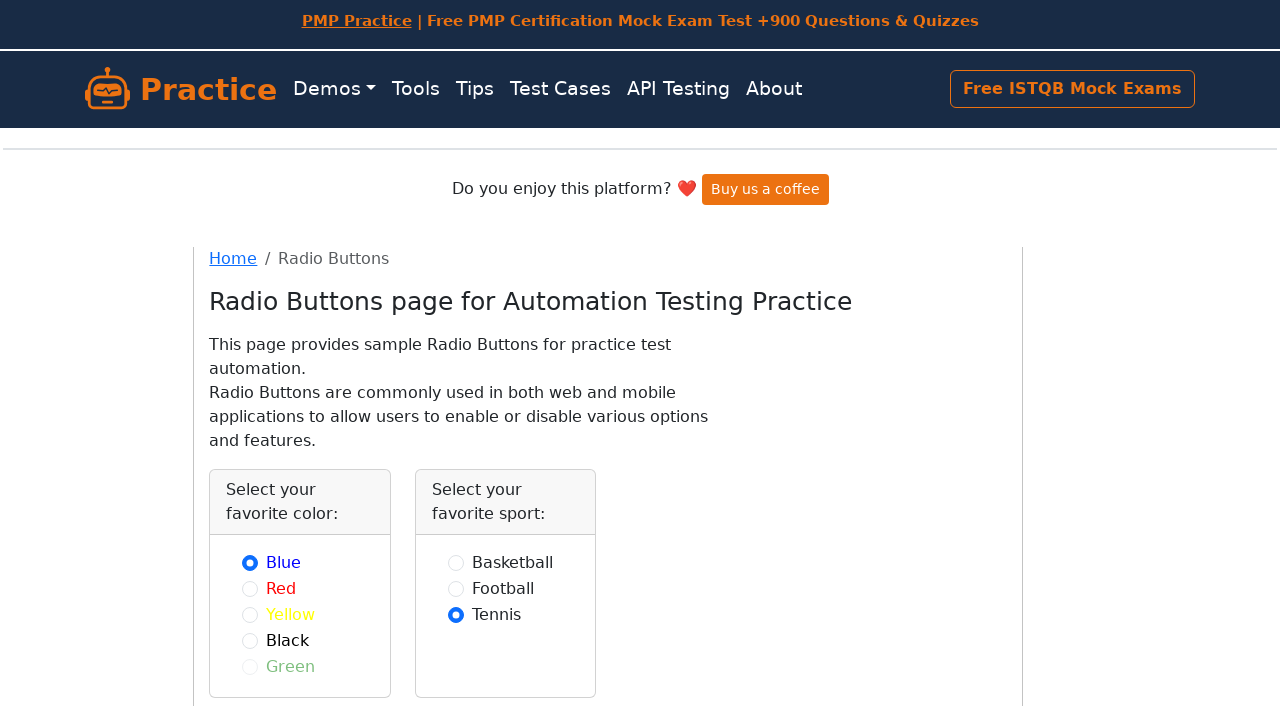

Selected 'blue' radio button option on input[type='radio'][value='blue']
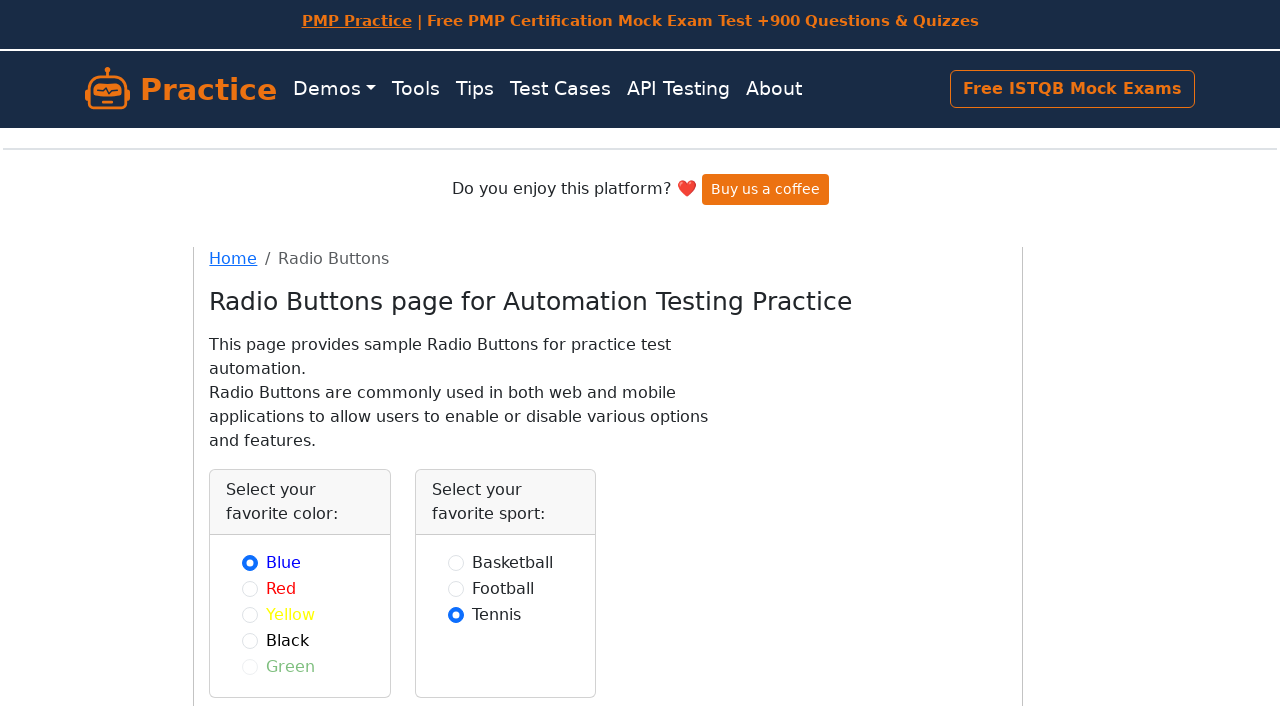

Verified 'blue' radio button is checked
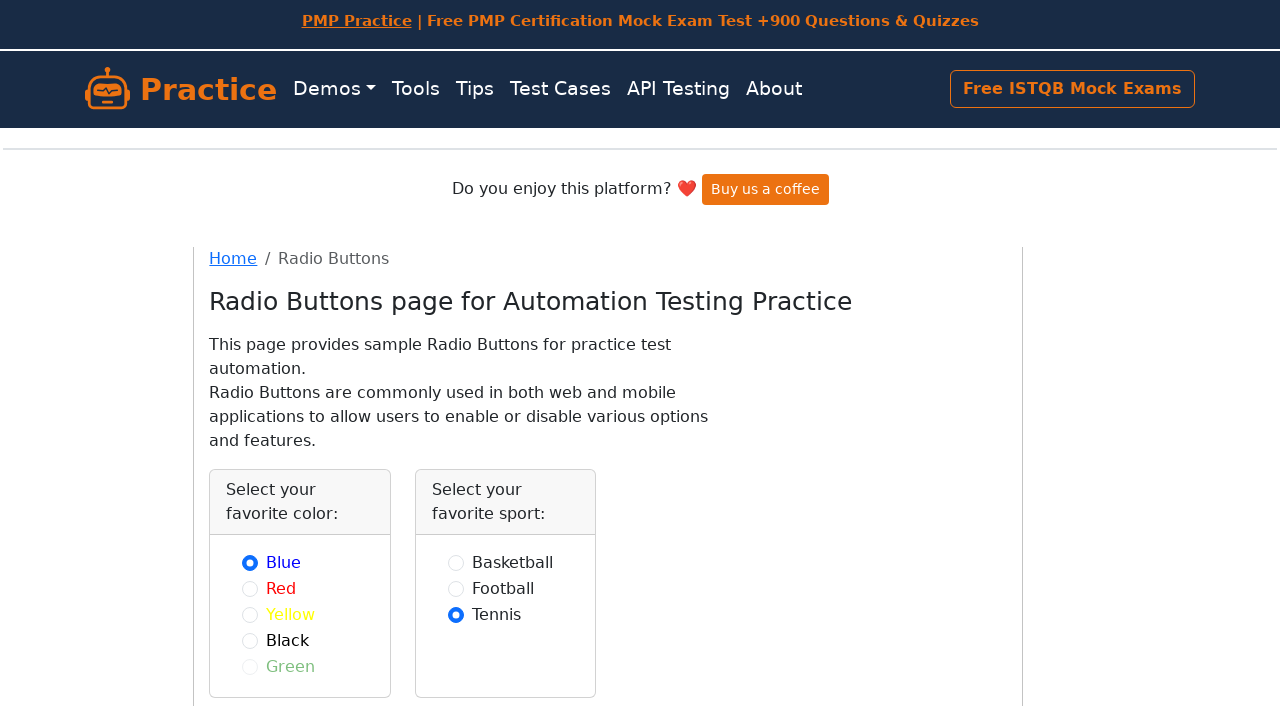

Selected 'red' radio button option at (250, 588) on input[type='radio'][value='red']
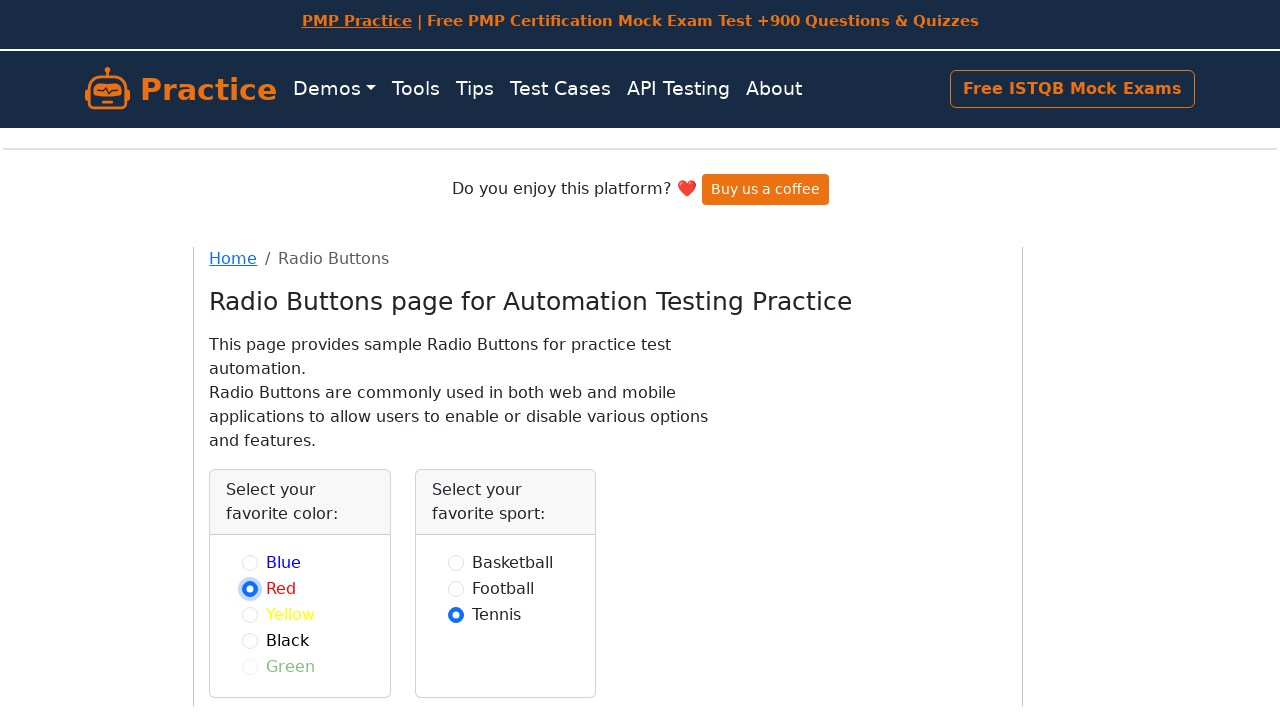

Verified 'red' radio button is checked
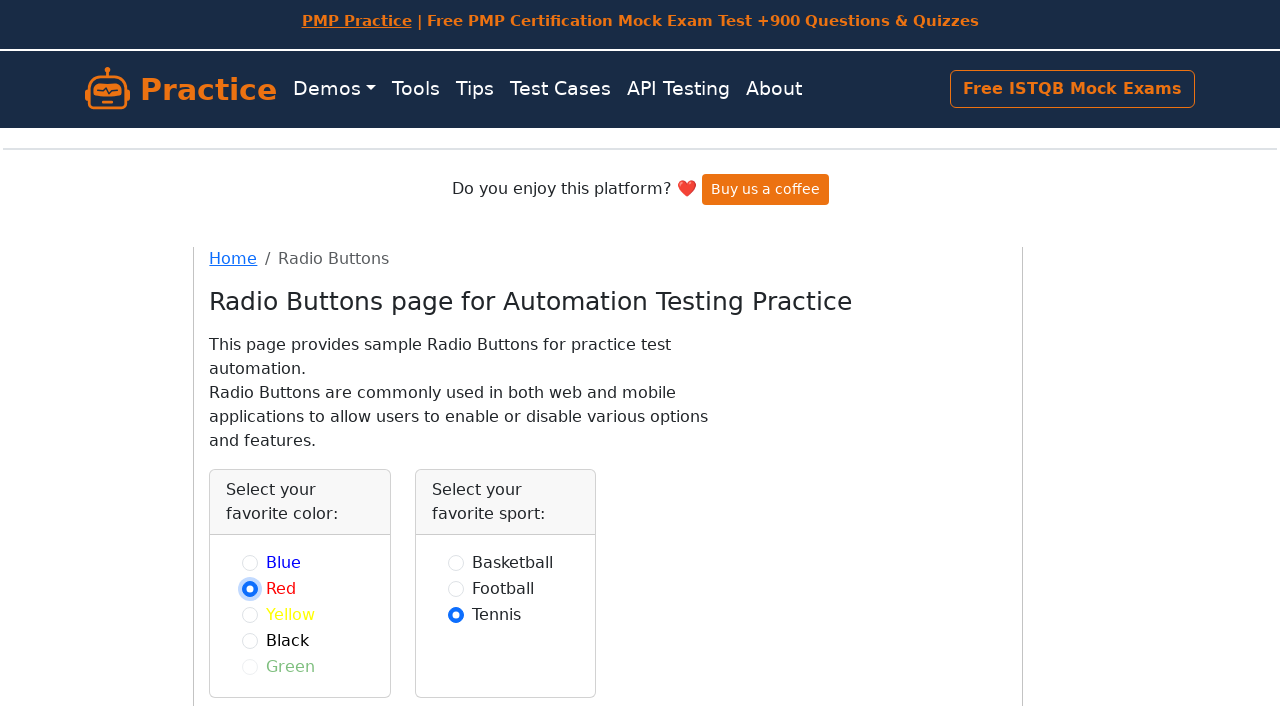

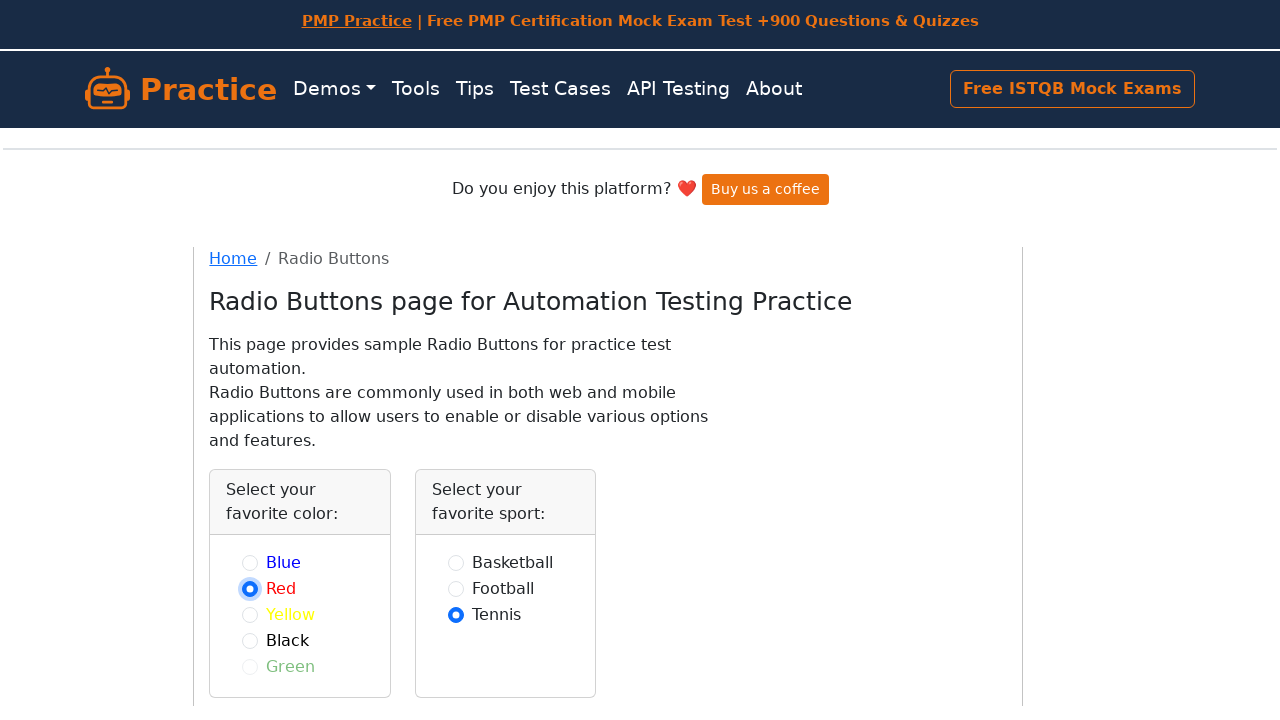